Tests mouse input events on a training page by performing a single click, double click, and right click (context click), verifying that each action updates the active element on the page.

Starting URL: https://v1.training-support.net/selenium/input-events

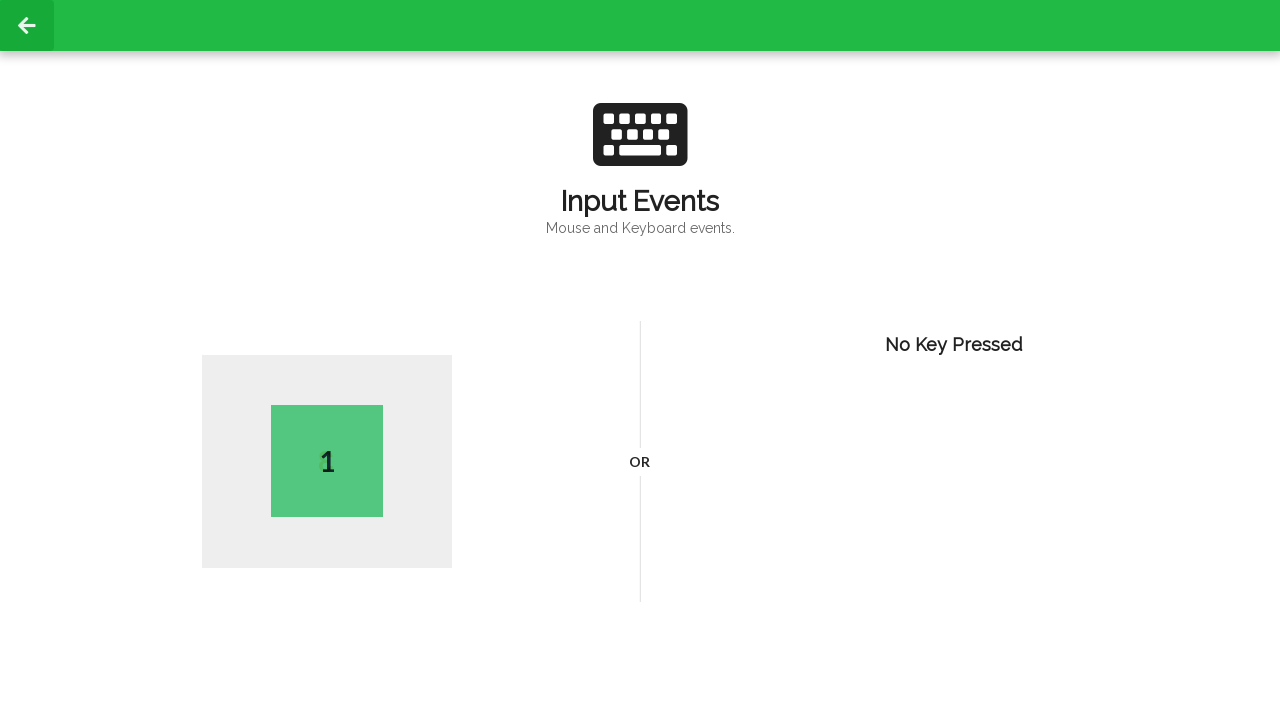

Performed single left click on page body at (640, 360) on body
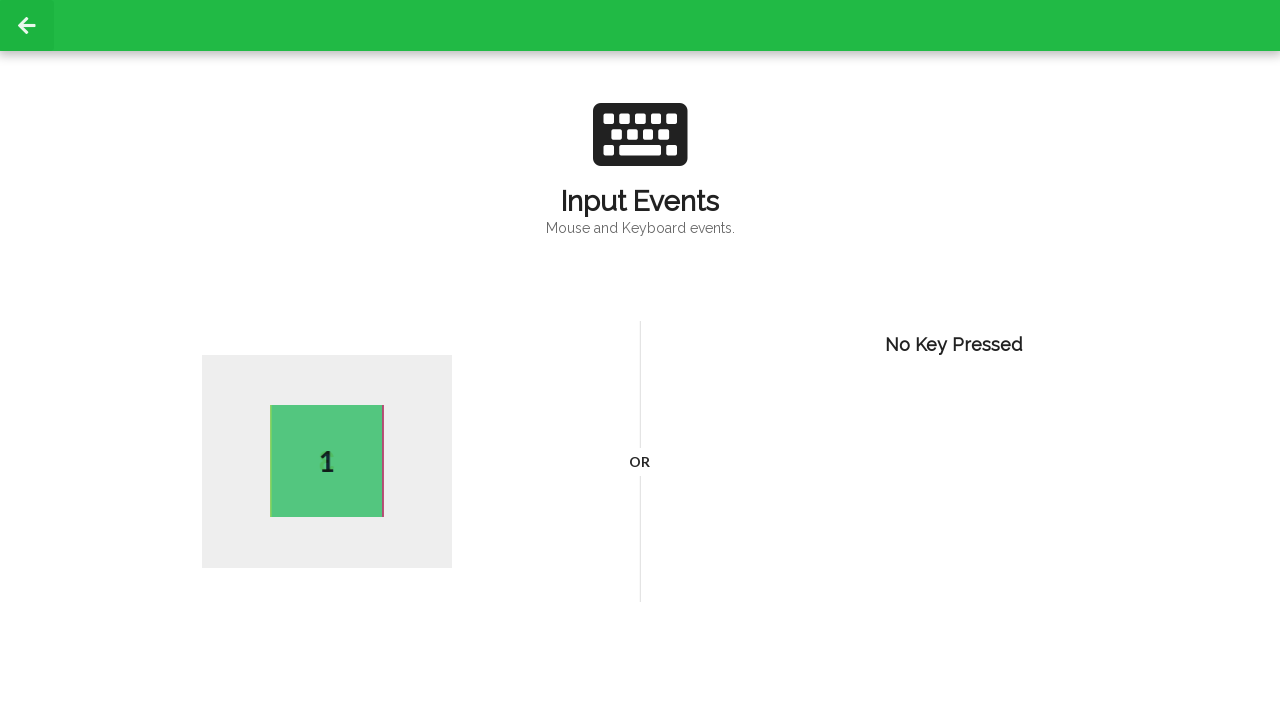

Active element appeared after single click
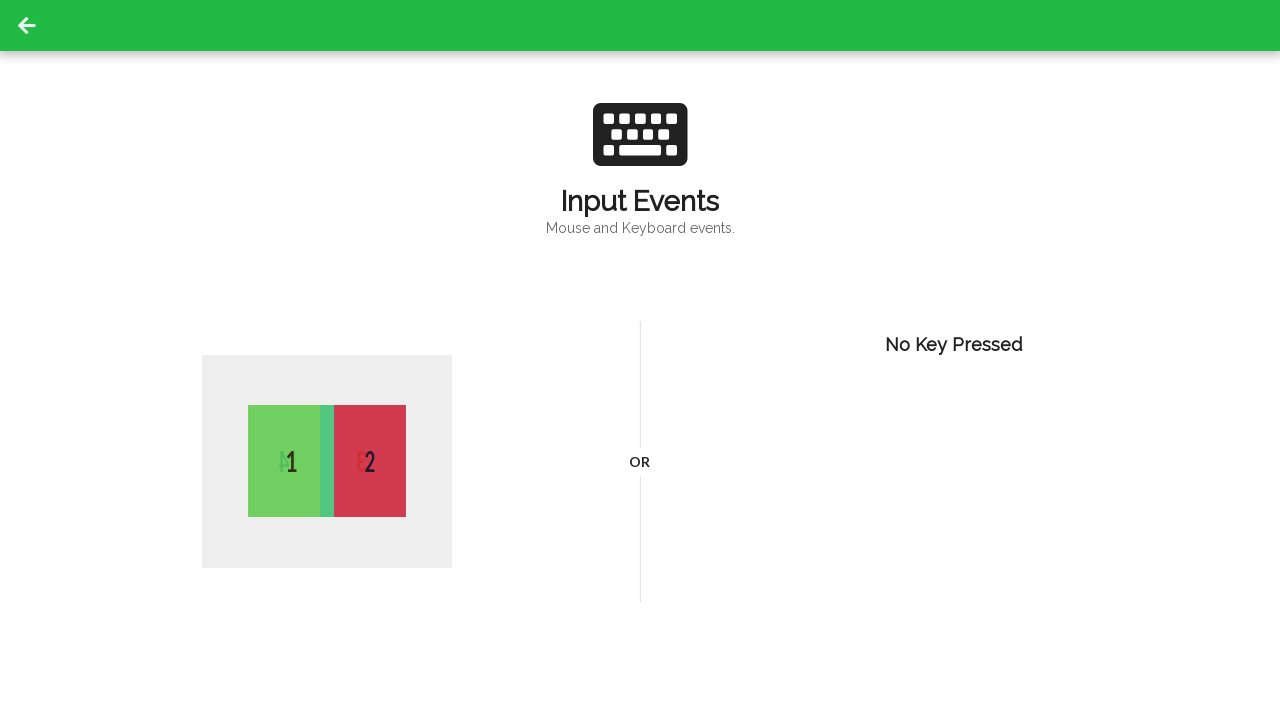

Performed double click on page body at (640, 360) on body
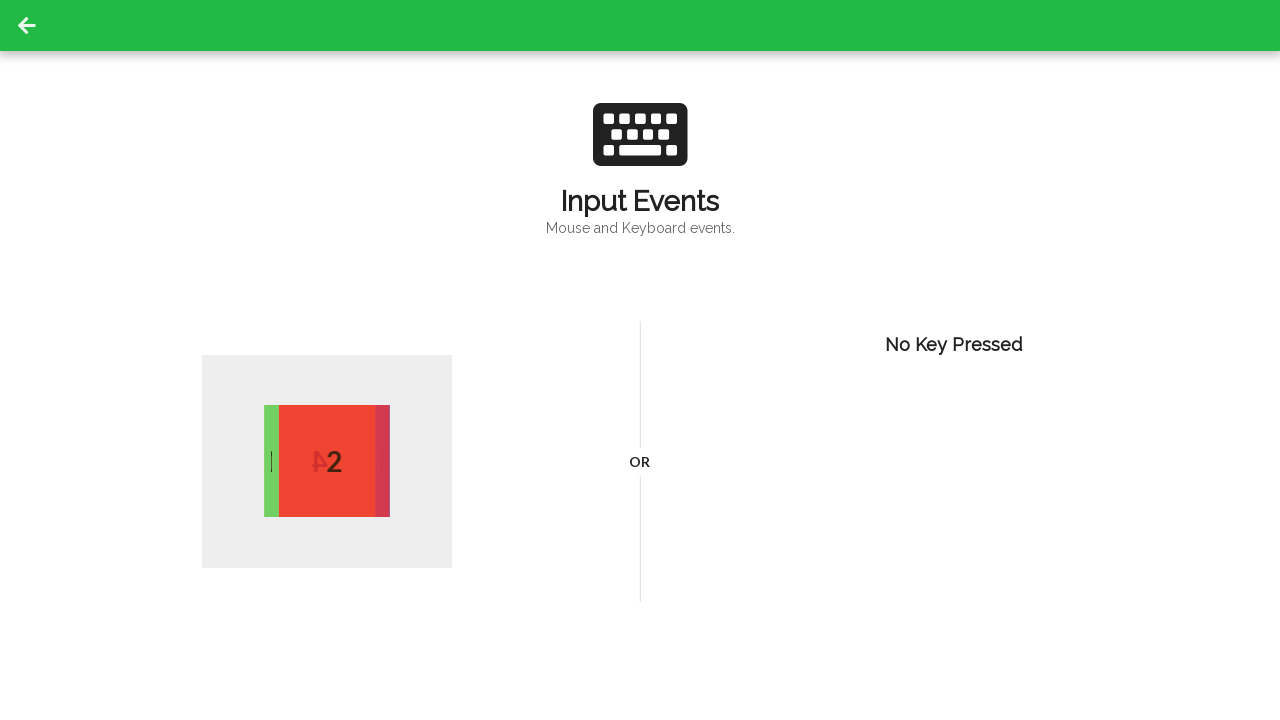

Waited 1 second for double click to register
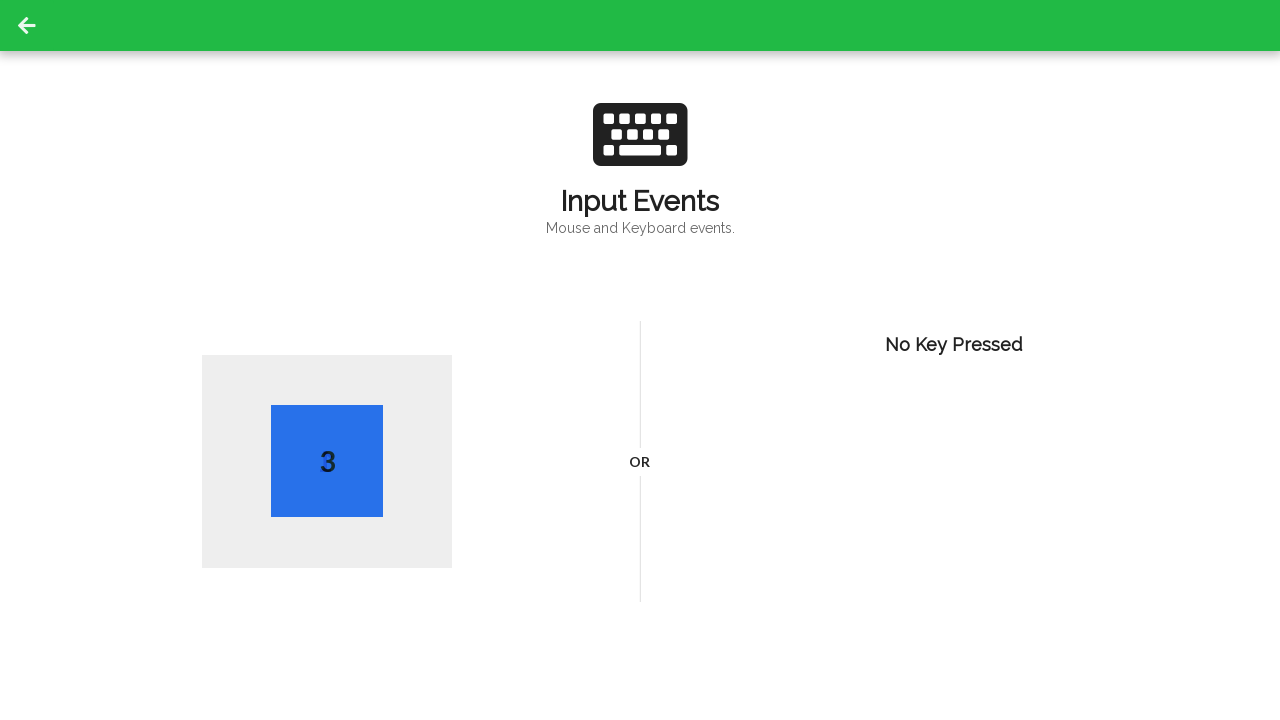

Active element updated after double click
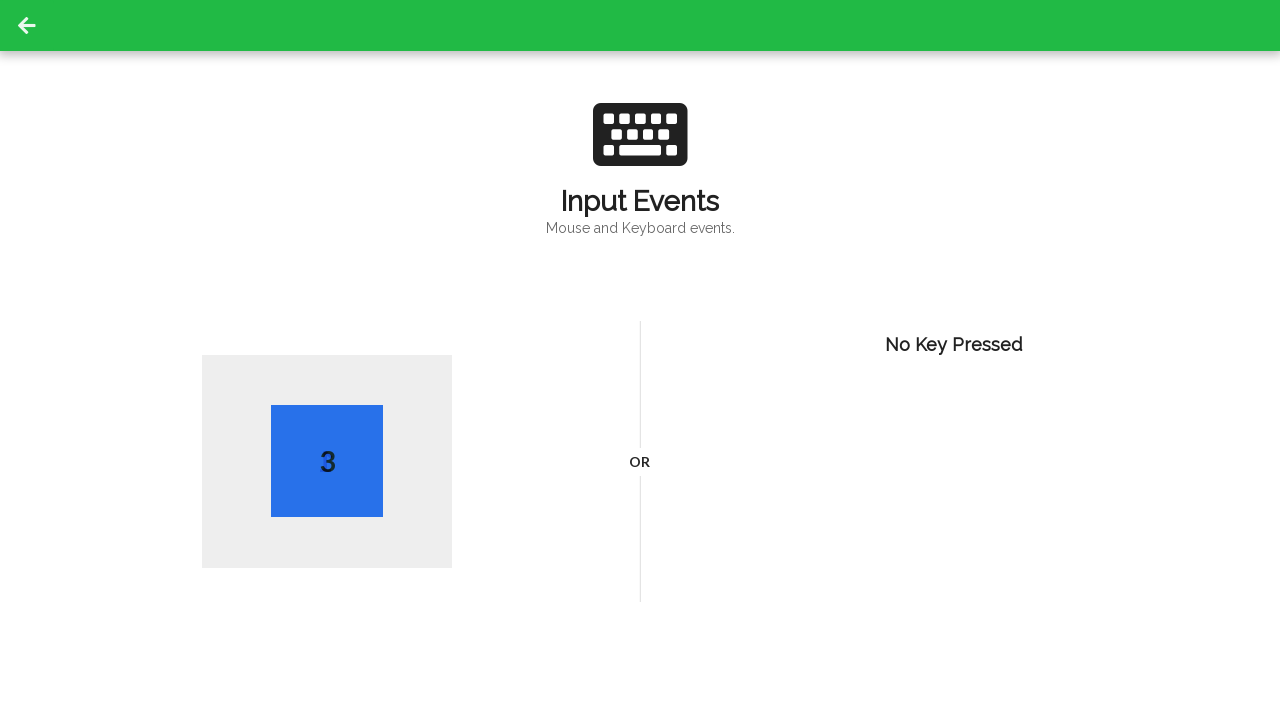

Performed right click (context click) on page body at (640, 360) on body
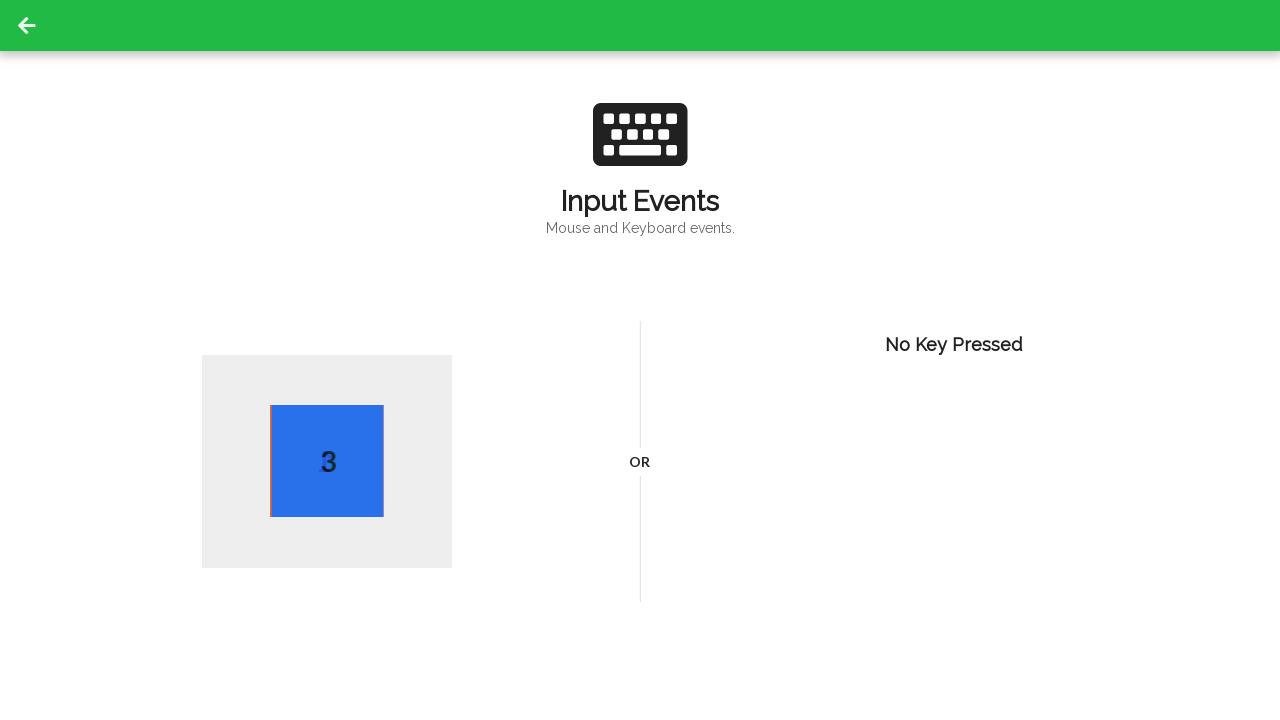

Waited 1 second for right click to register
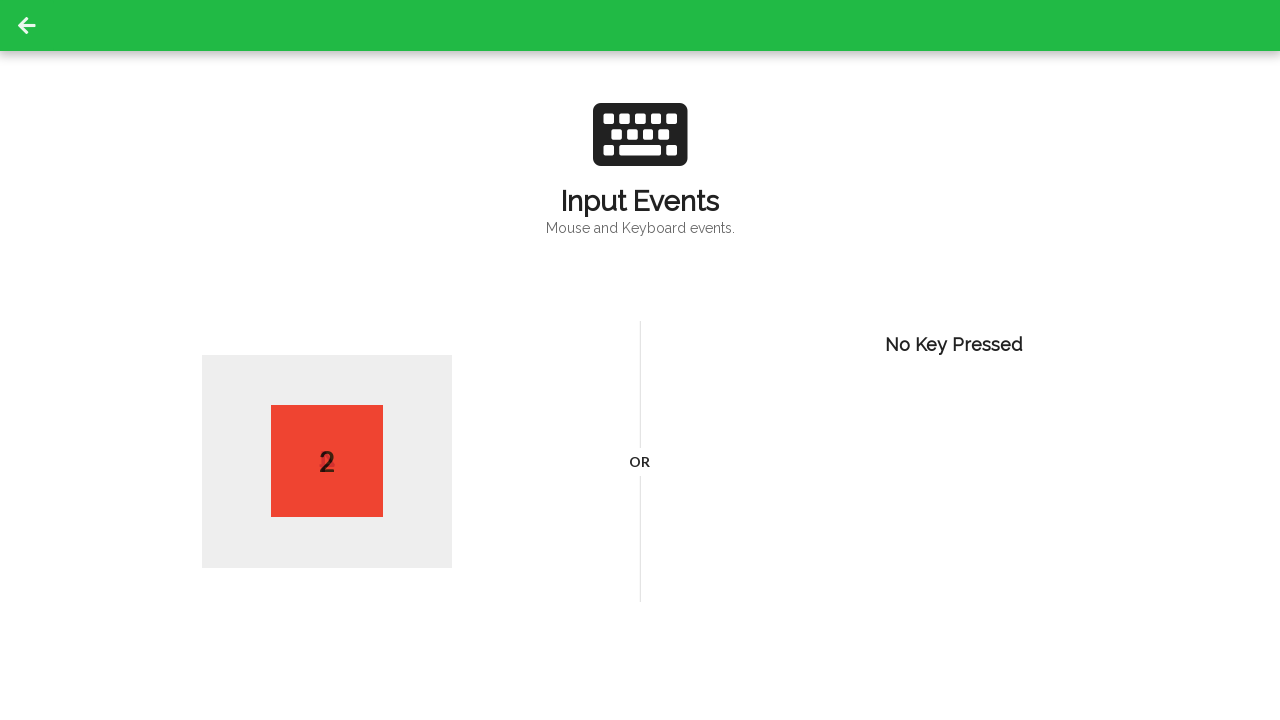

Active element updated after right click
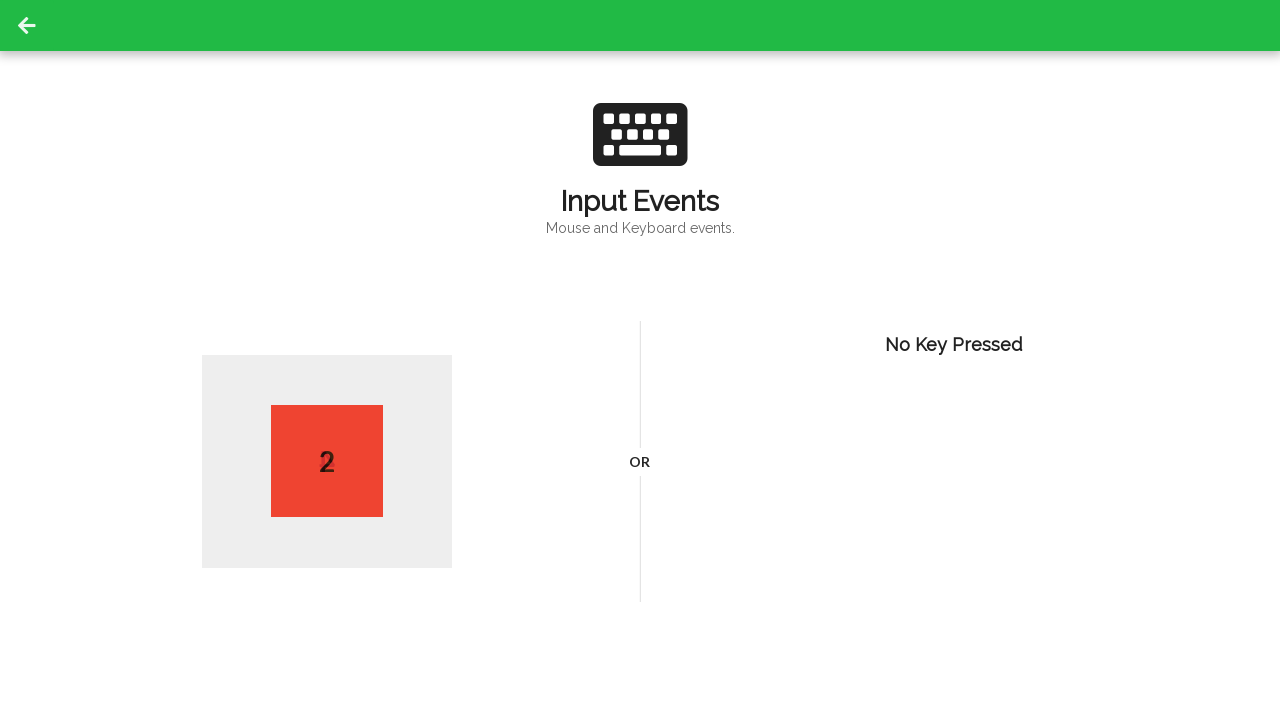

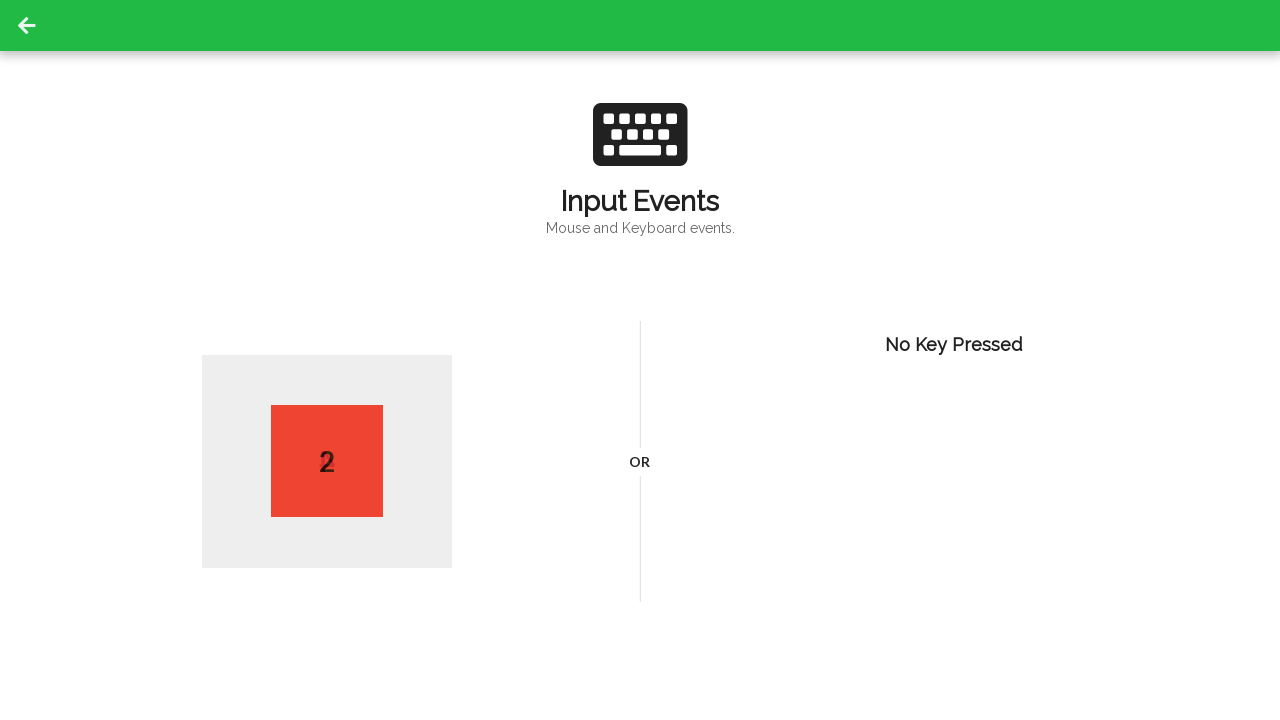